Tests input field functionality by entering a numeric value, clearing it, and entering a different value

Starting URL: http://the-internet.herokuapp.com/inputs

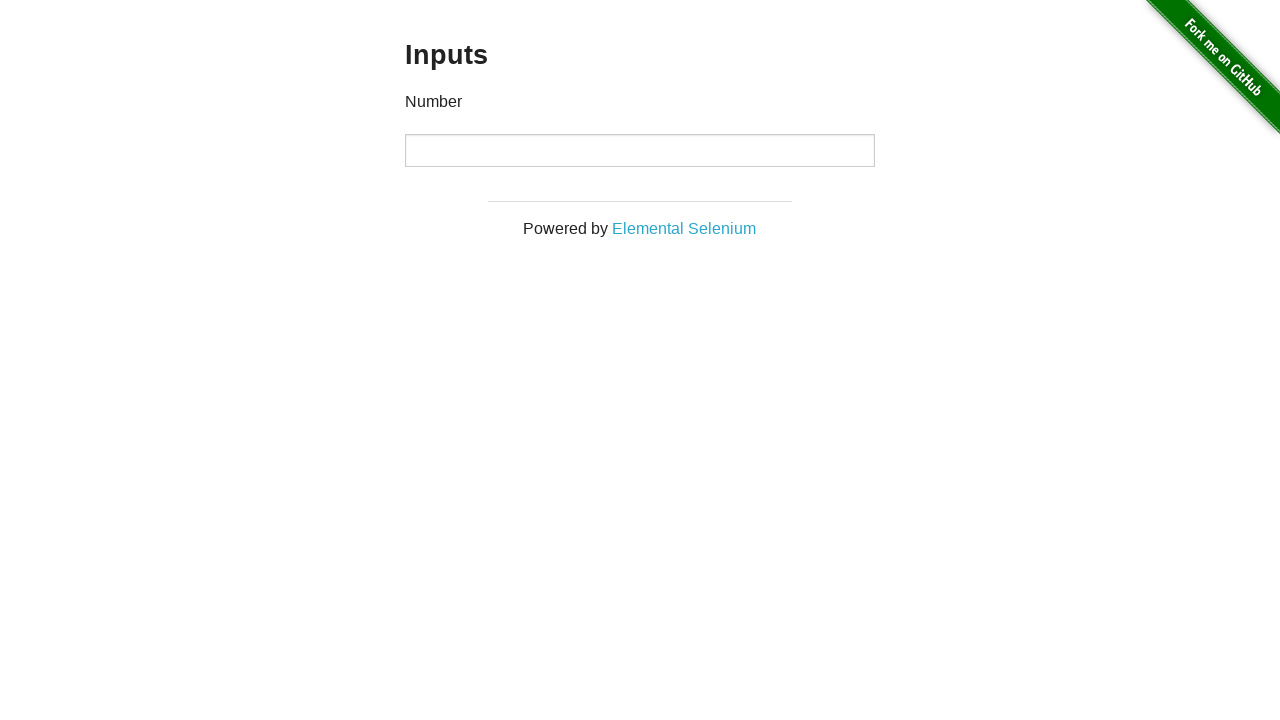

Entered numeric value '1000' into input field on //input
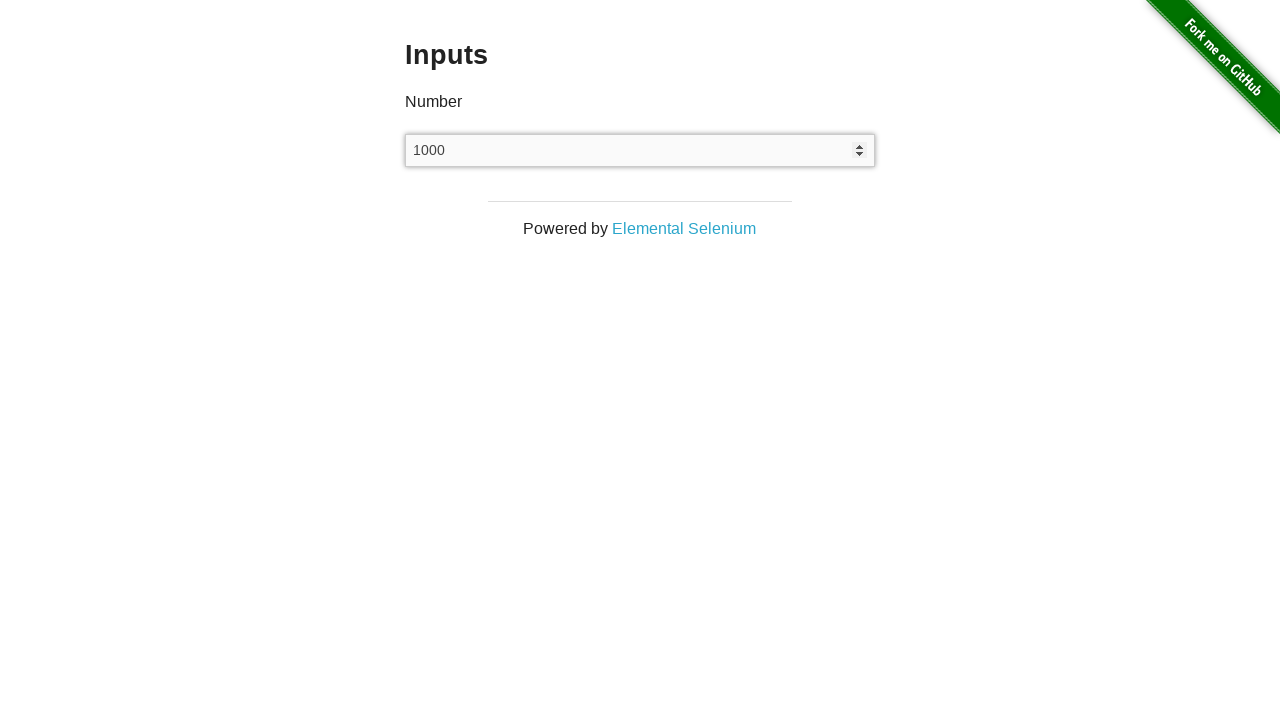

Waited 2 seconds
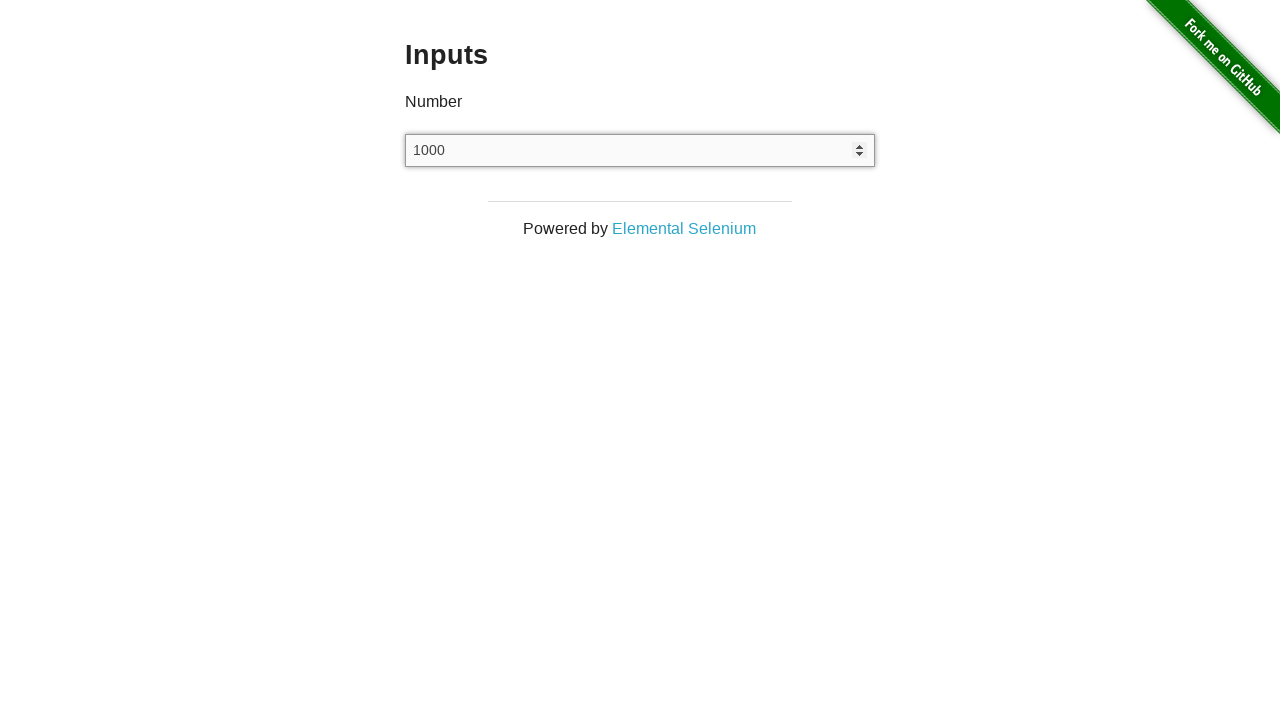

Cleared the input field on //input
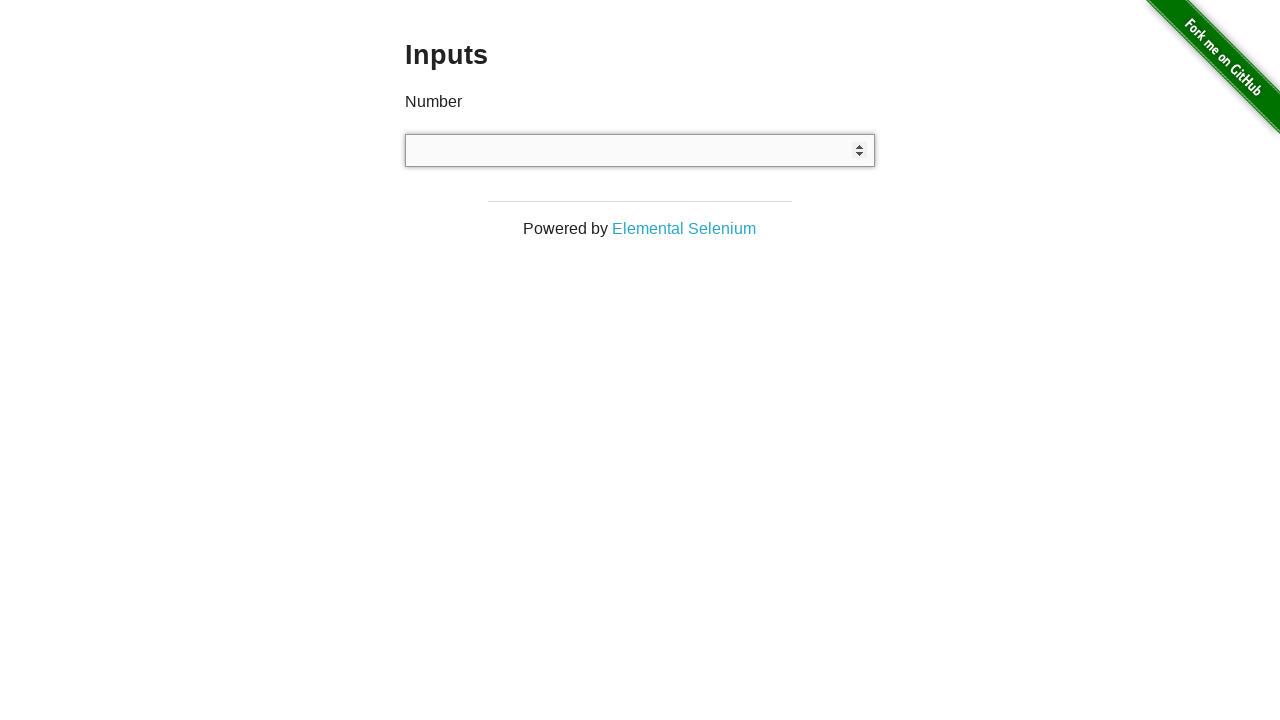

Waited 2 seconds
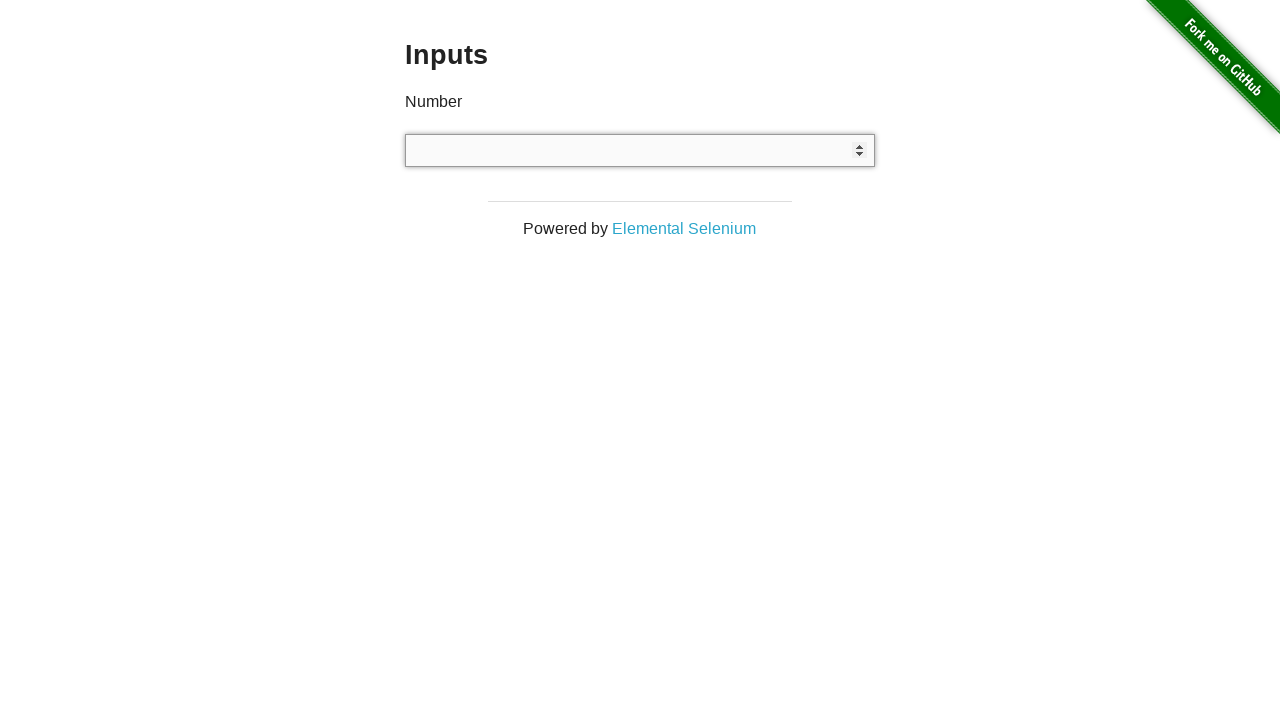

Entered numeric value '999' into input field on //input
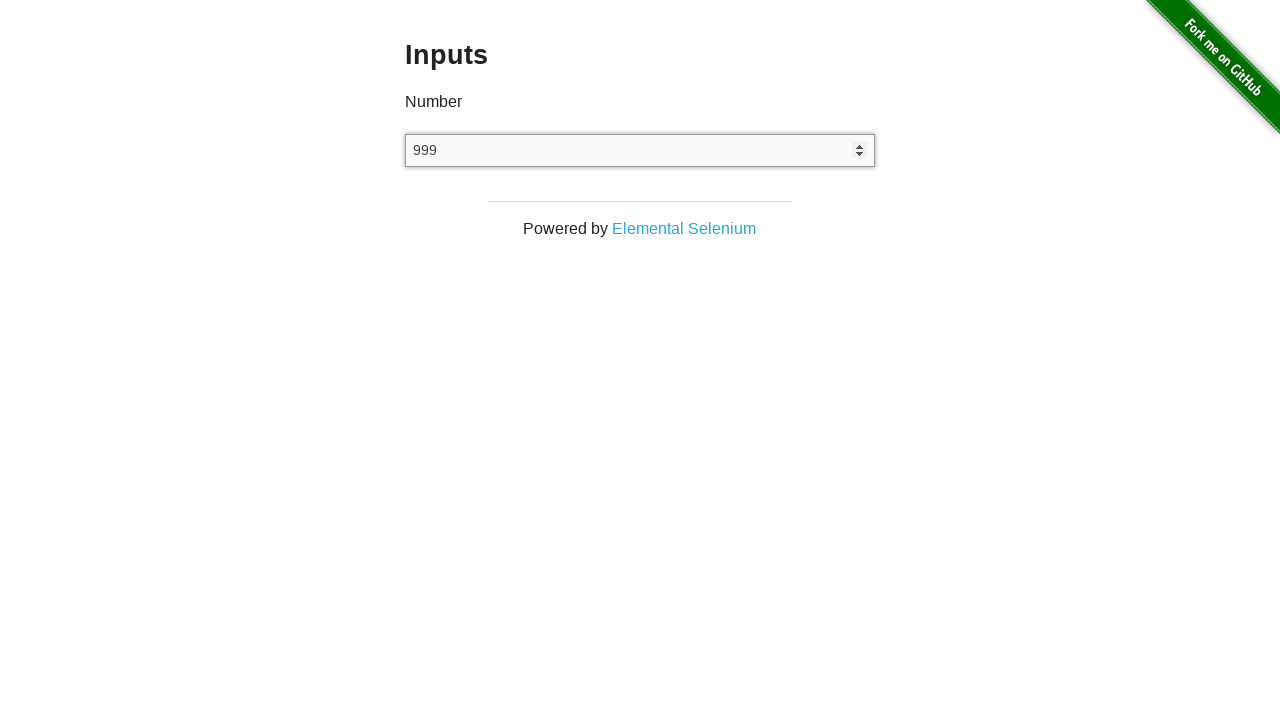

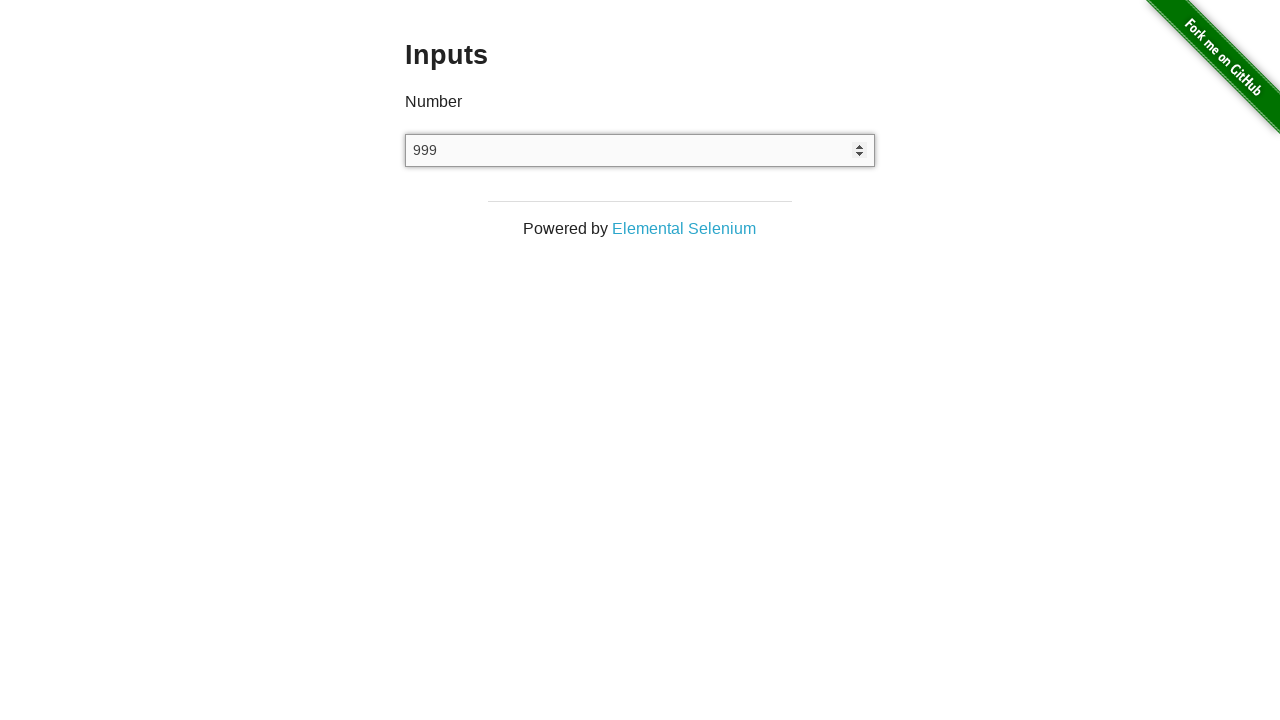